Tests right click functionality by right-clicking on the A/B Testing link

Starting URL: https://practice.cydeo.com/

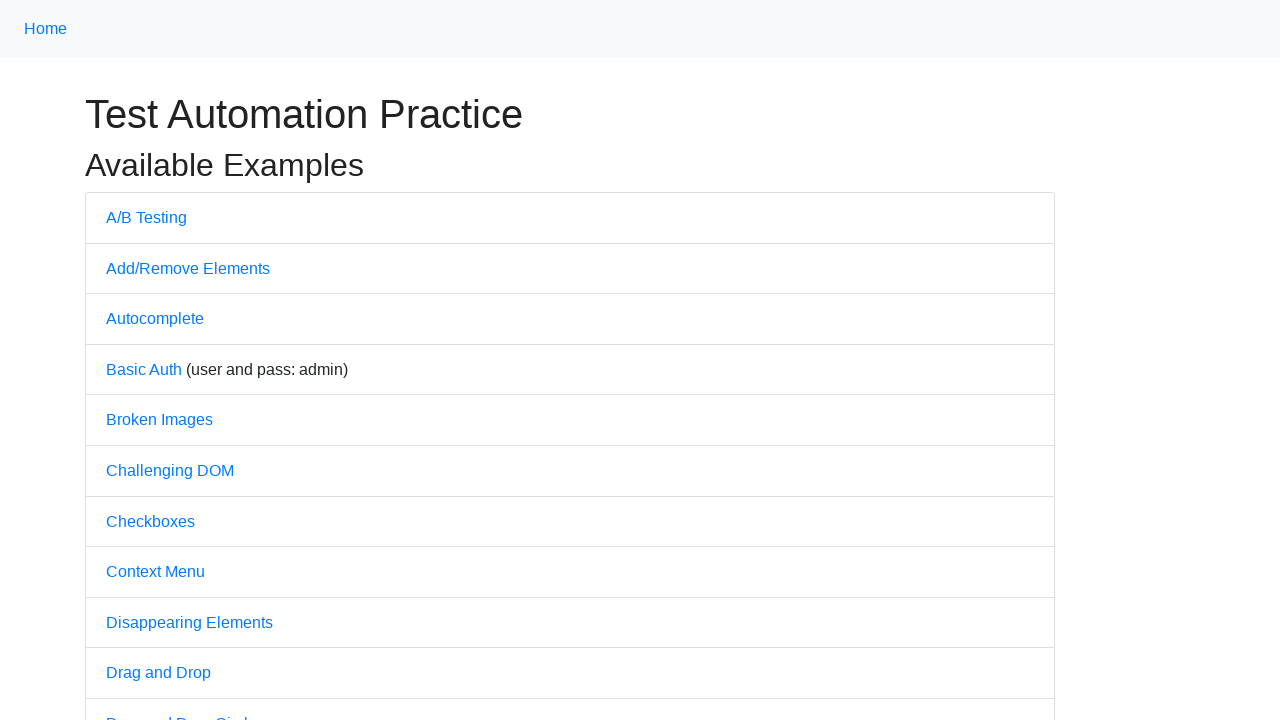

Navigated to https://practice.cydeo.com/
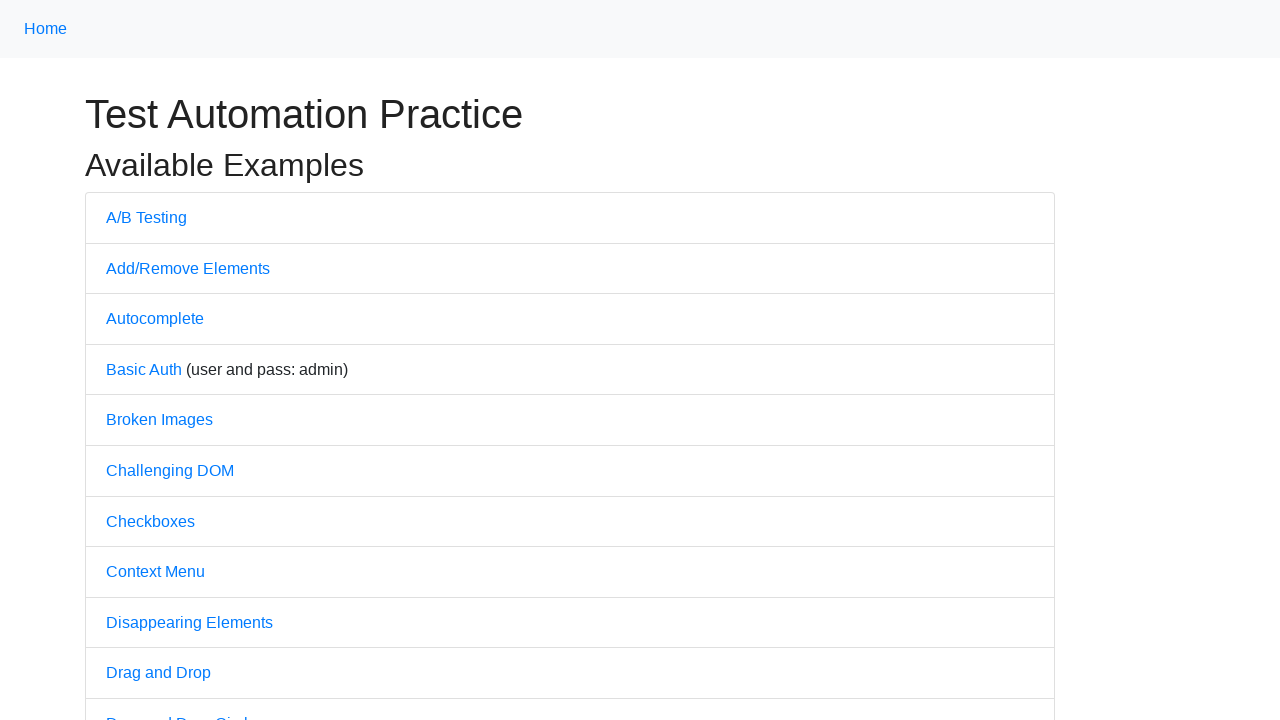

Right-clicked on A/B Testing link at (146, 217) on text=A/B Testing
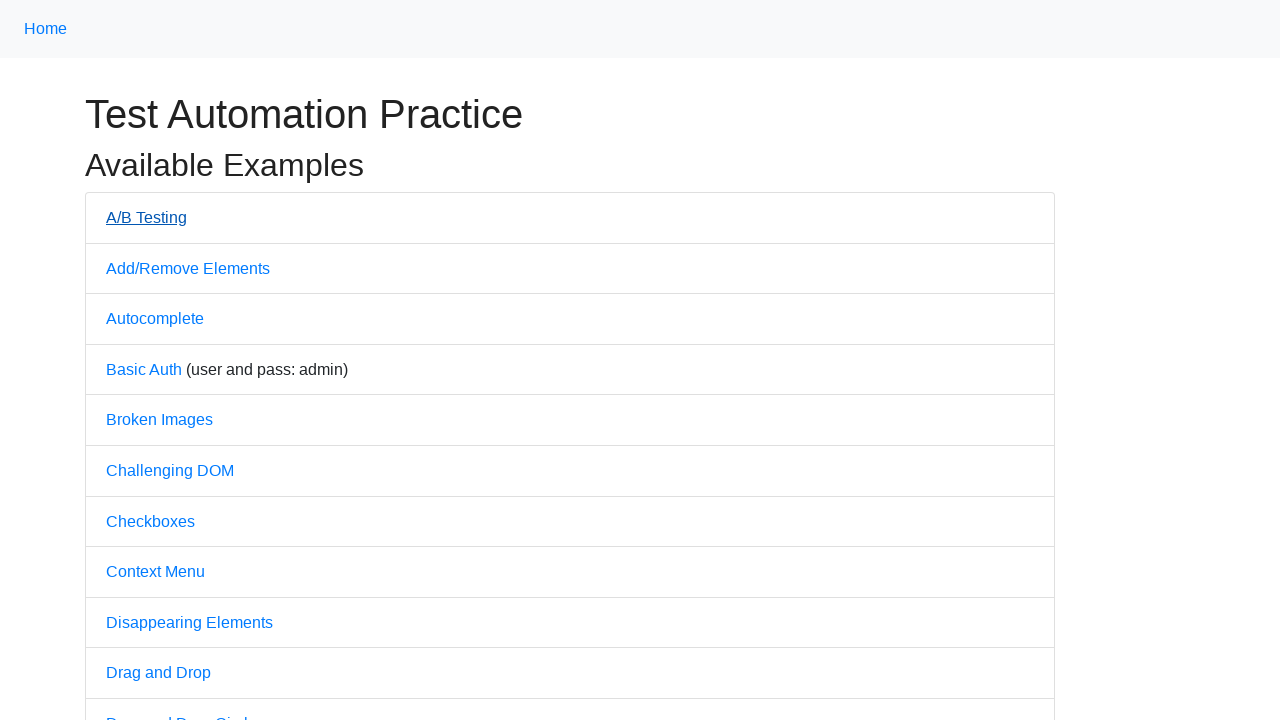

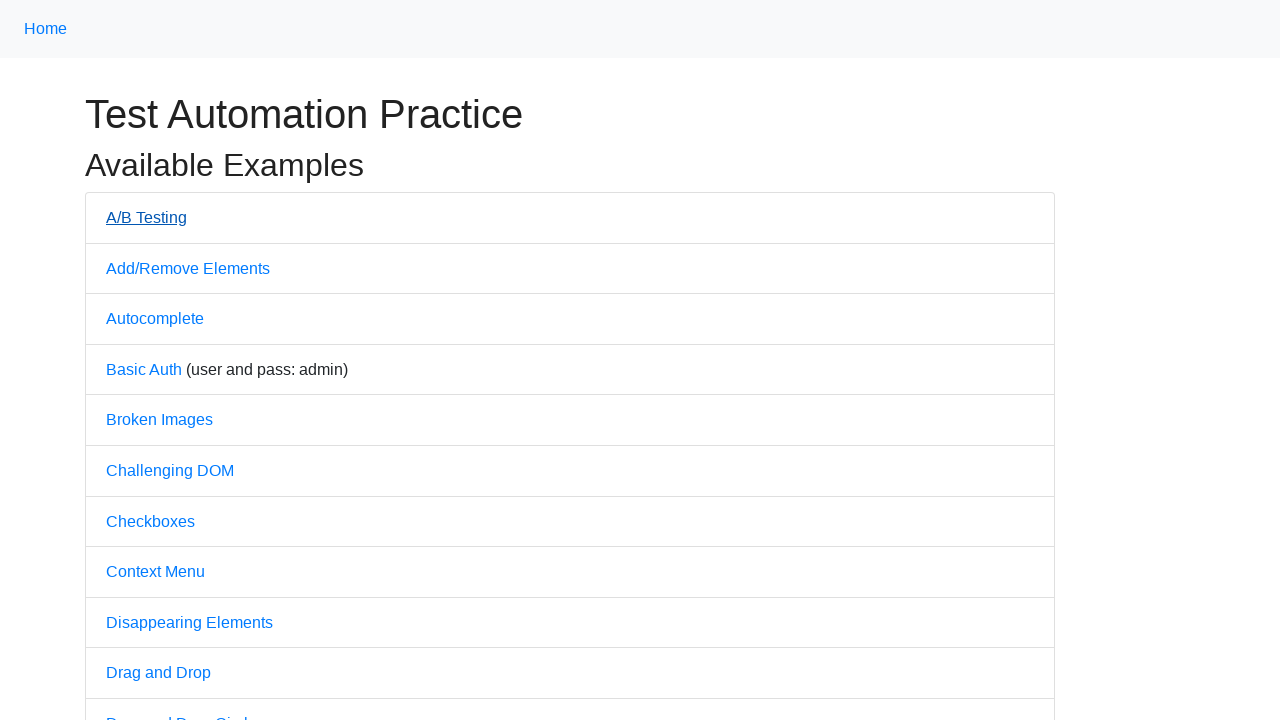